Tests table interaction and pagination handling by locating a product table, selecting product checkboxes, and navigating through paginated table pages.

Starting URL: https://testautomationpractice.blogspot.com/

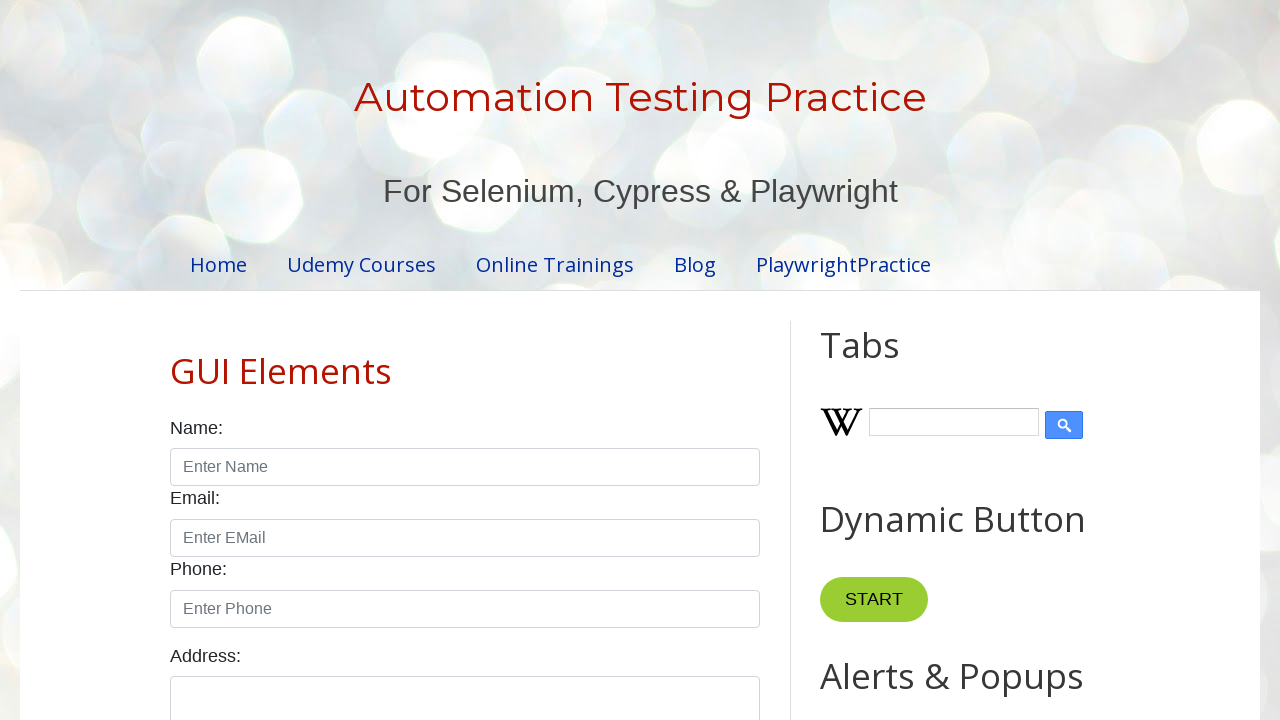

Located the product table
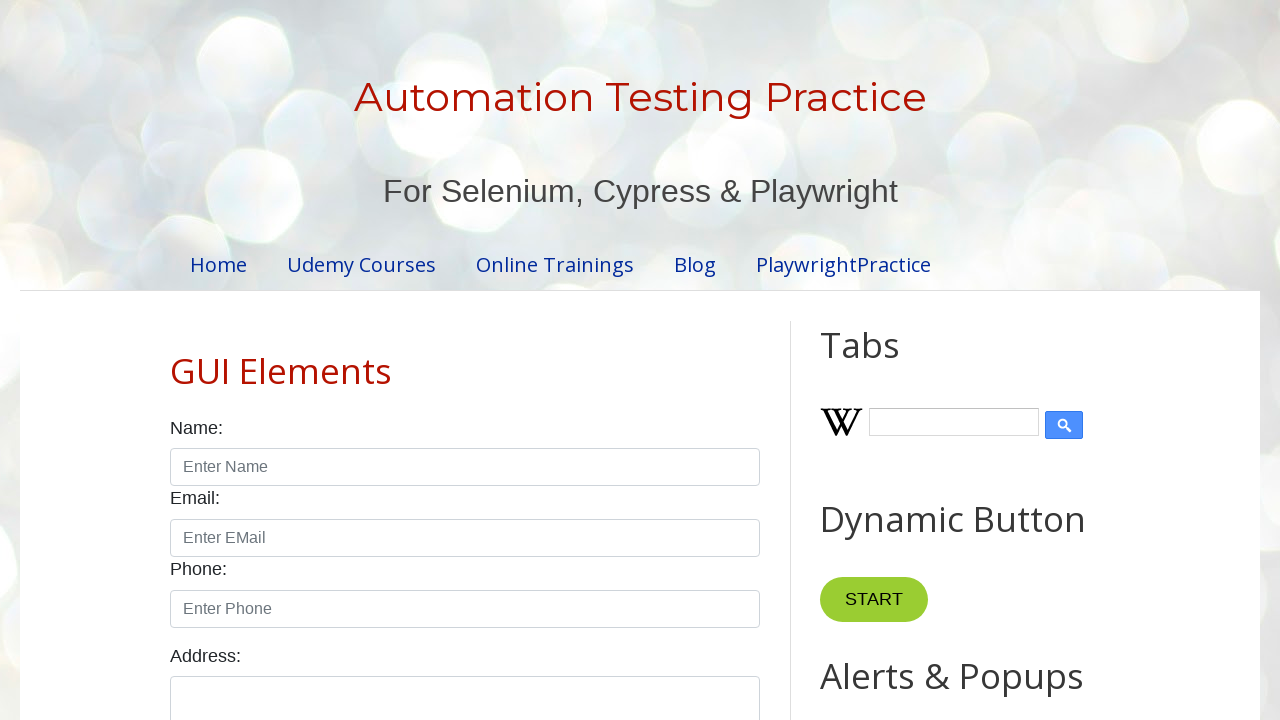

Product table is now visible
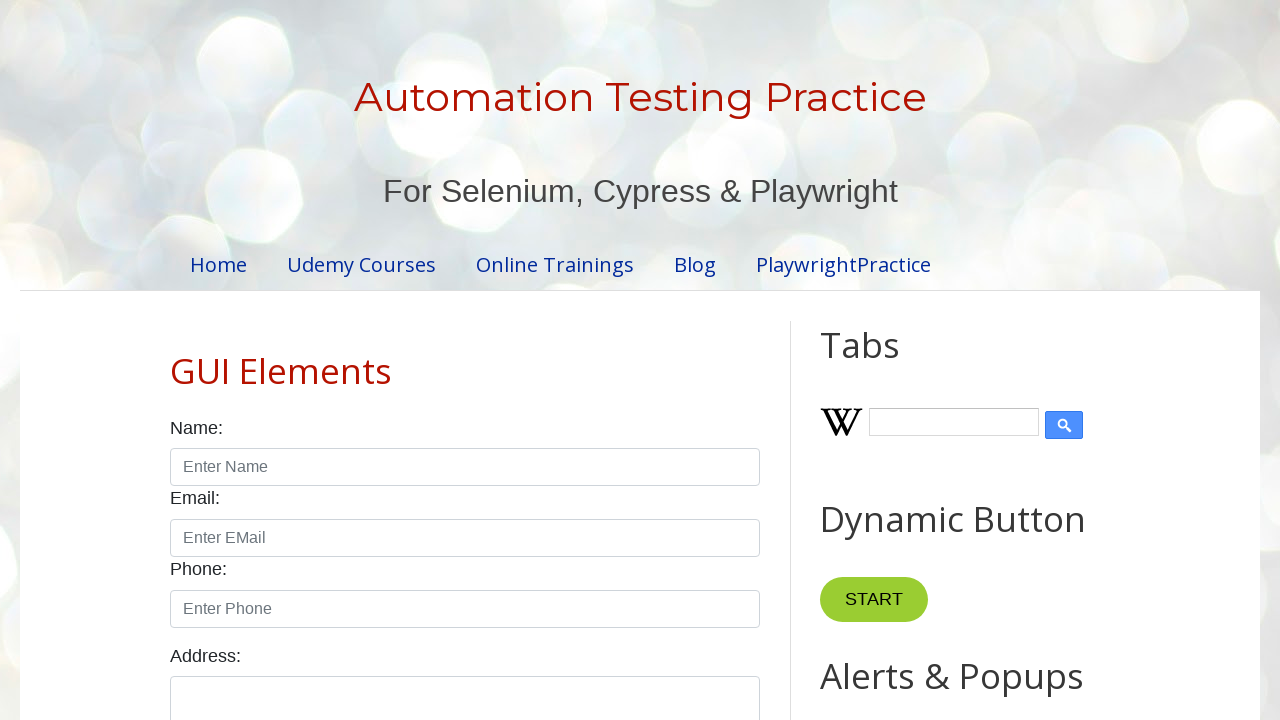

Retrieved row locators from table body
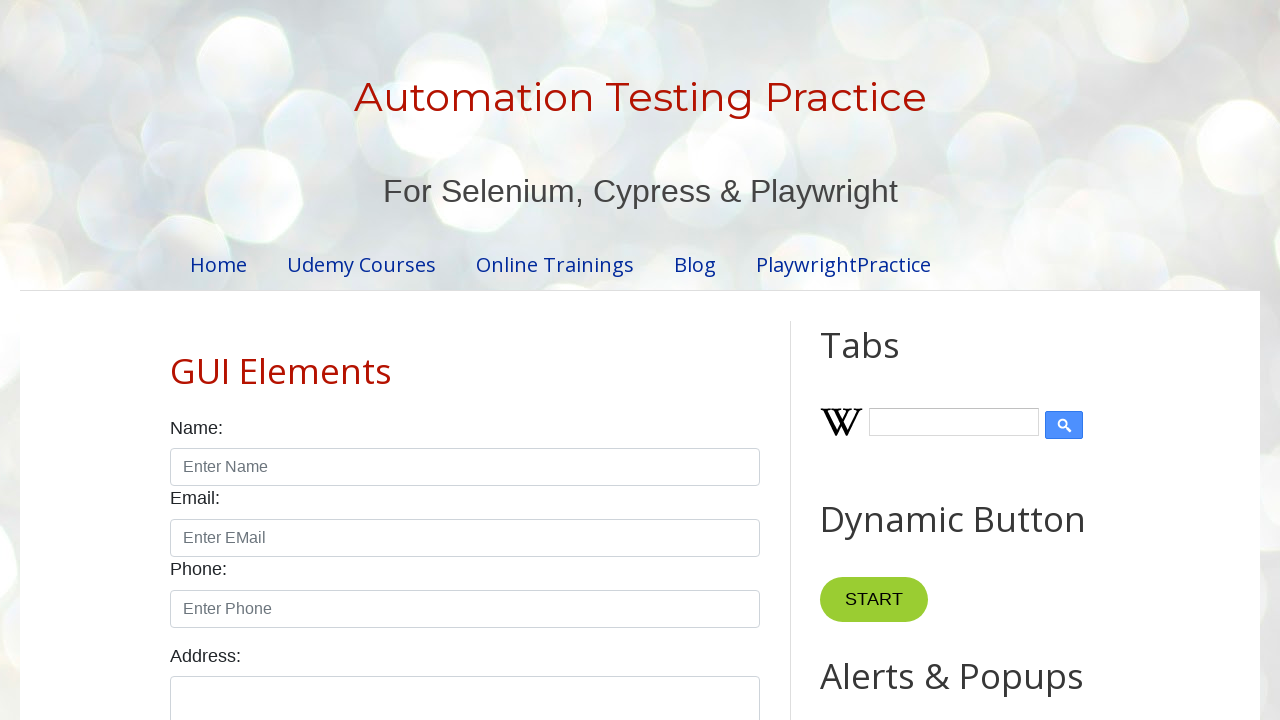

Selected Smartwatch checkbox at (651, 361) on #productTable >> tbody tr >> internal:has-text="Smartwatch"i >> internal:has="td
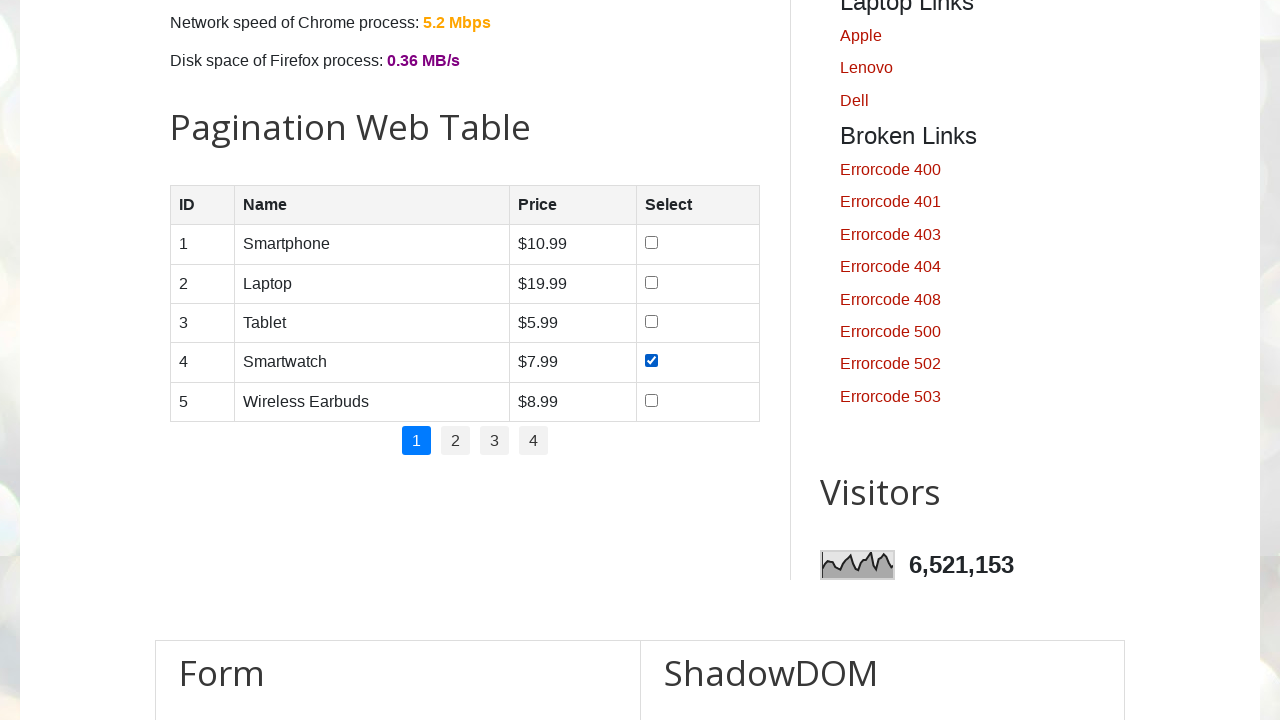

Selected Laptop checkbox at (651, 282) on #productTable >> tbody tr >> internal:has-text="Laptop"i >> internal:has="td" >>
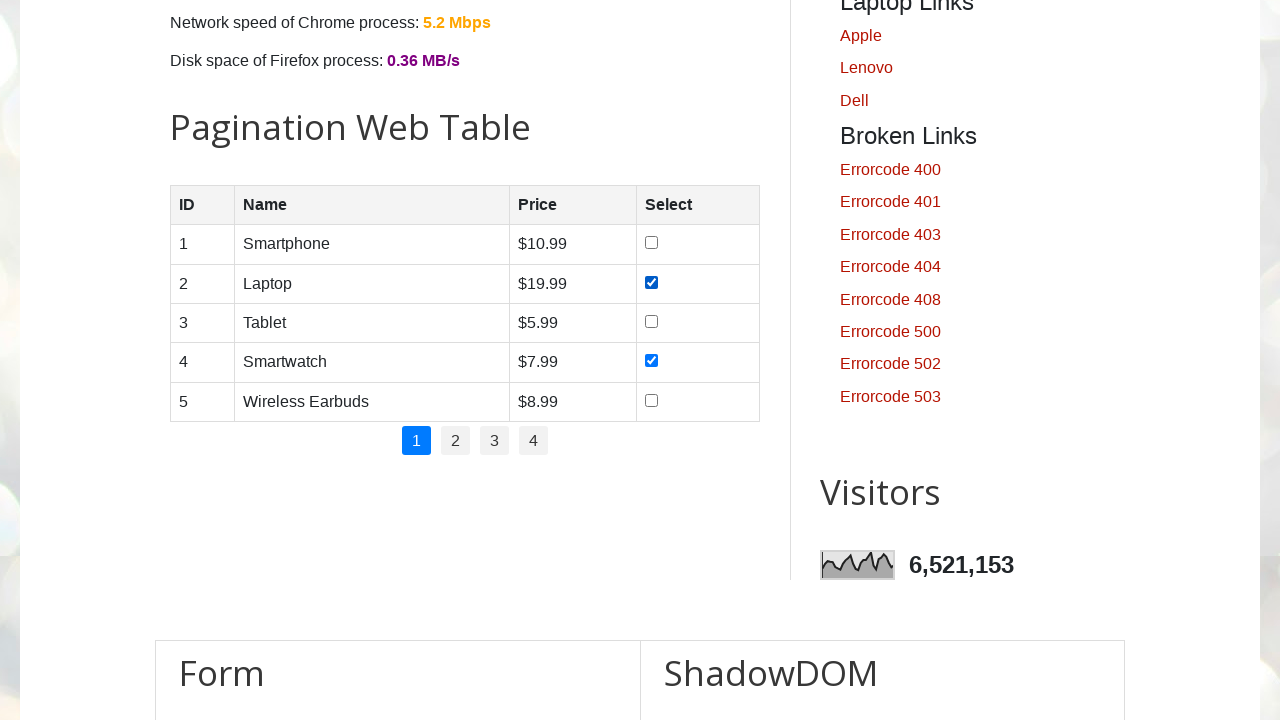

Selected Tablet checkbox at (651, 321) on #productTable >> tbody tr >> internal:has-text="Tablet"i >> internal:has="td" >>
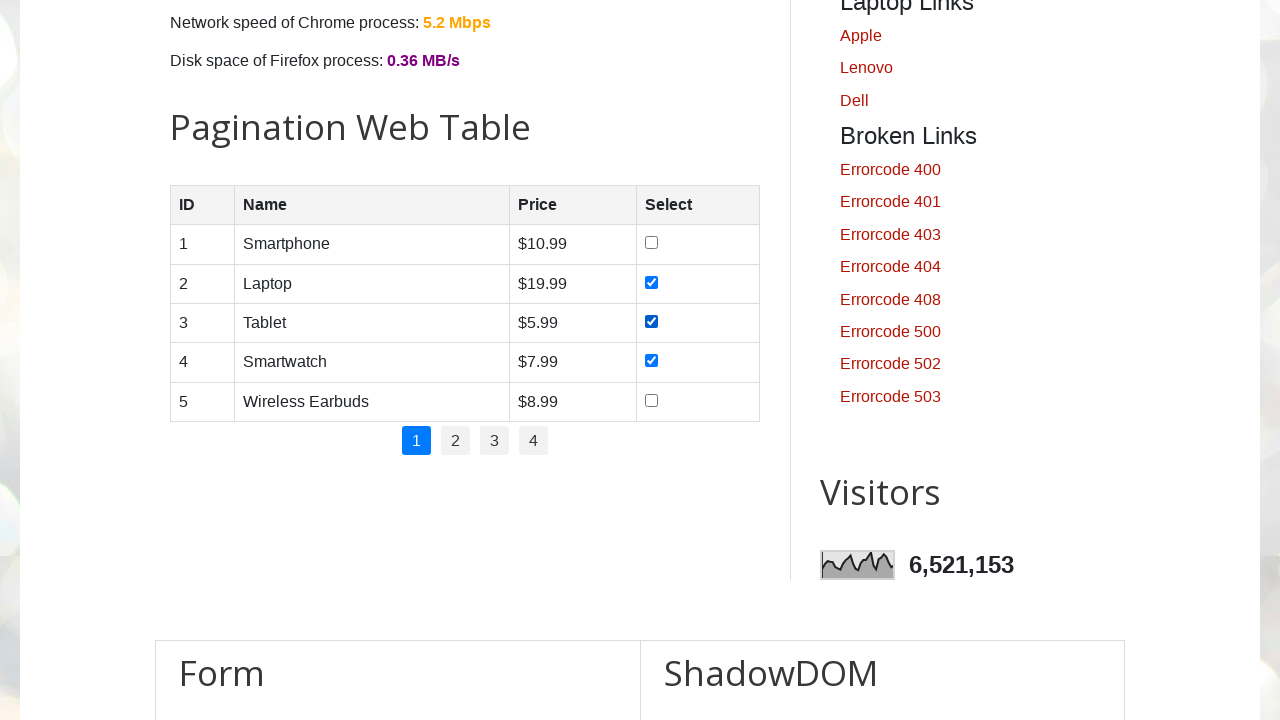

Found 4 pagination links
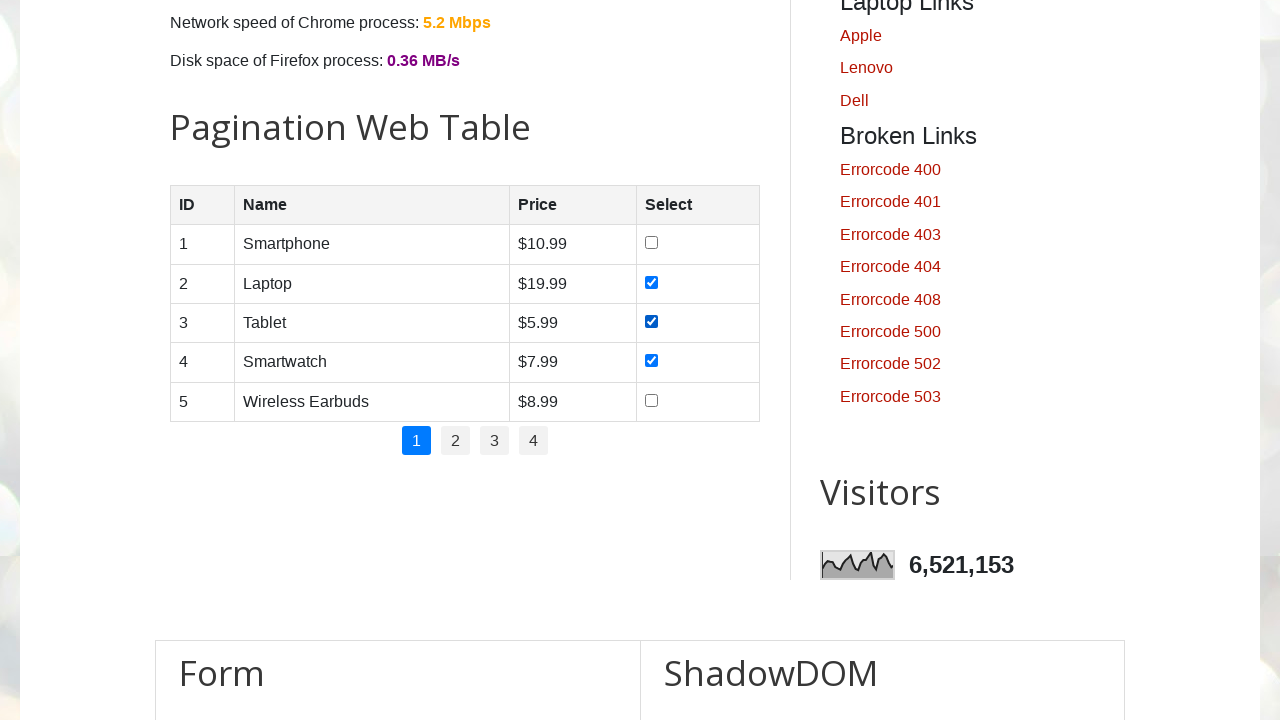

Clicked pagination page 2 at (456, 441) on .pagination li a >> nth=1
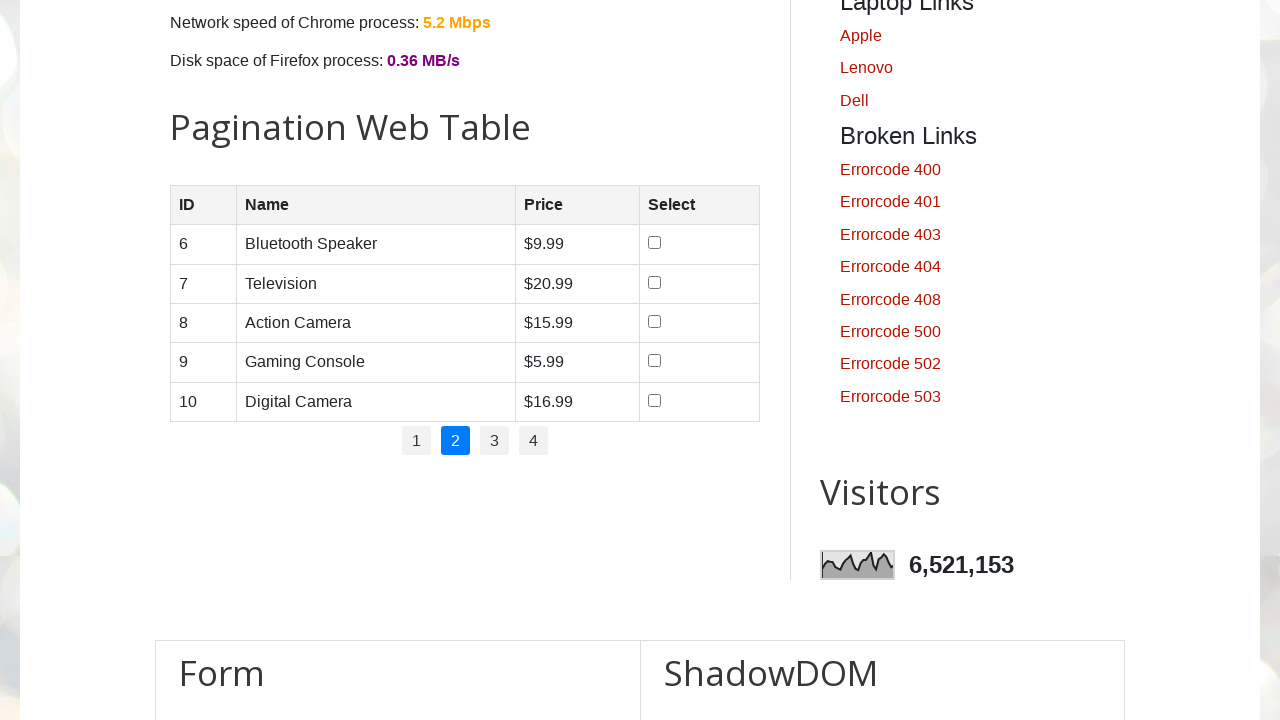

Table content loaded for page 2
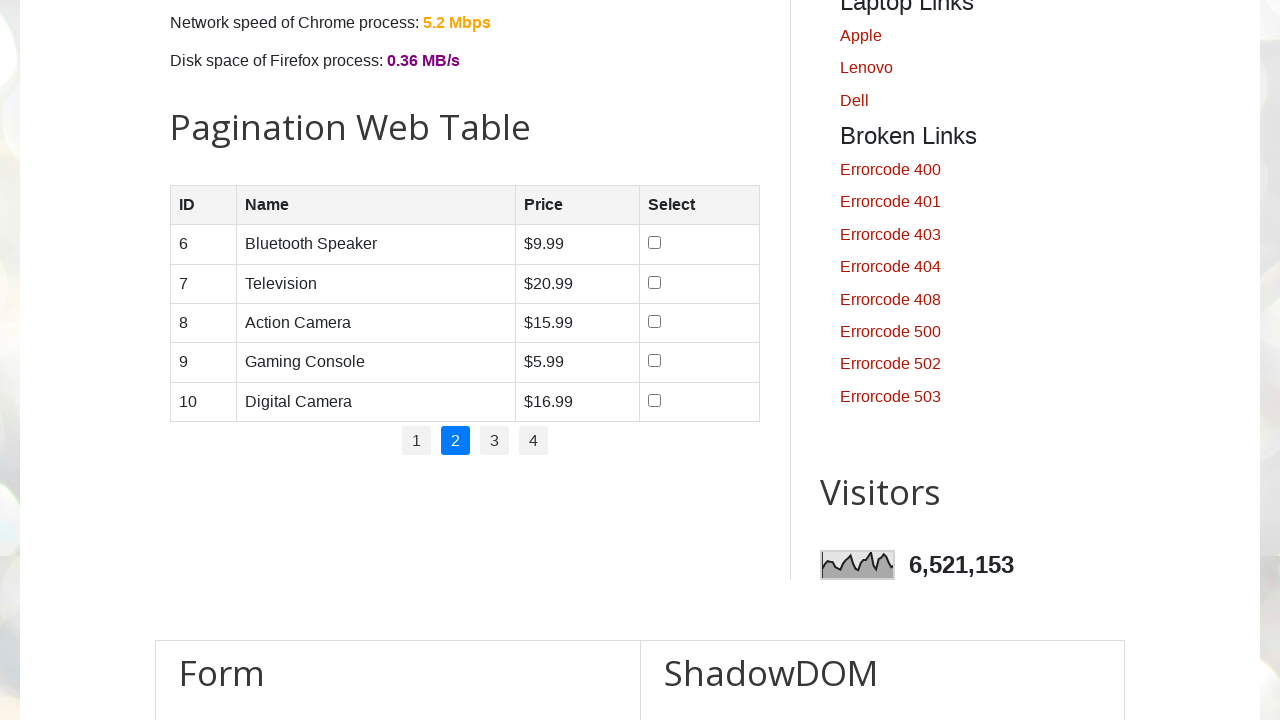

Clicked pagination page 3 at (494, 441) on .pagination li a >> nth=2
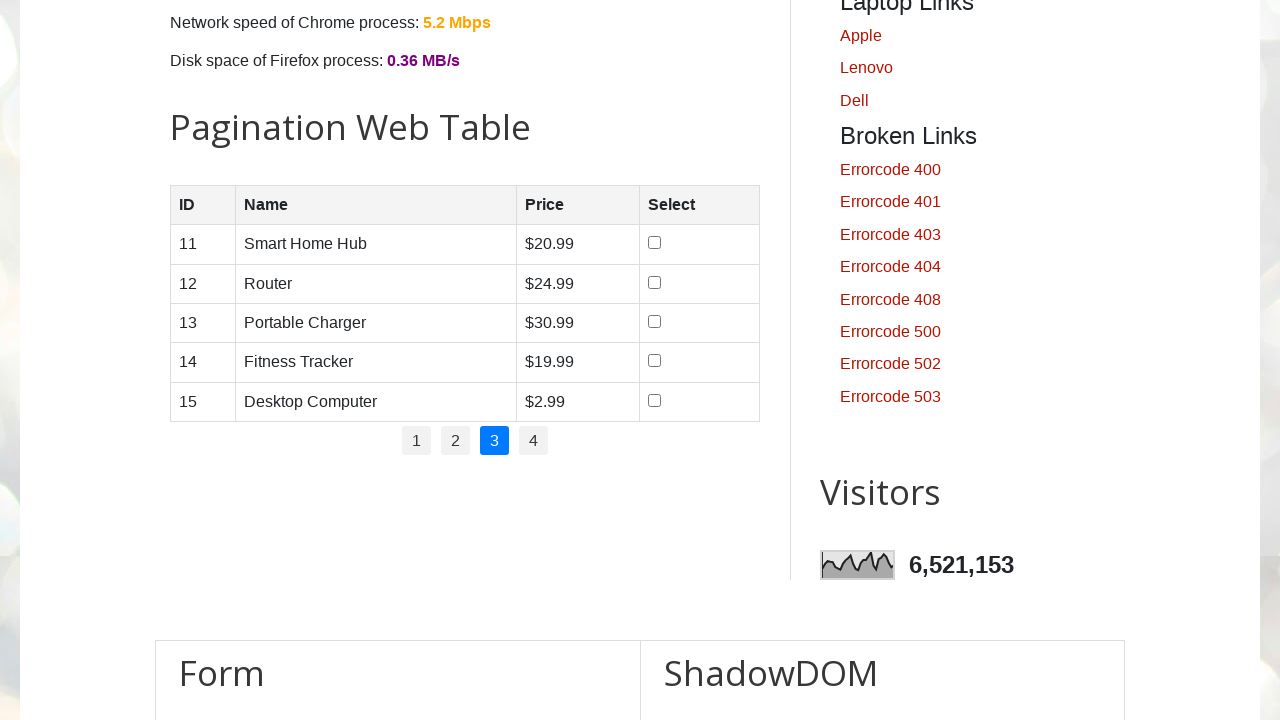

Table content loaded for page 3
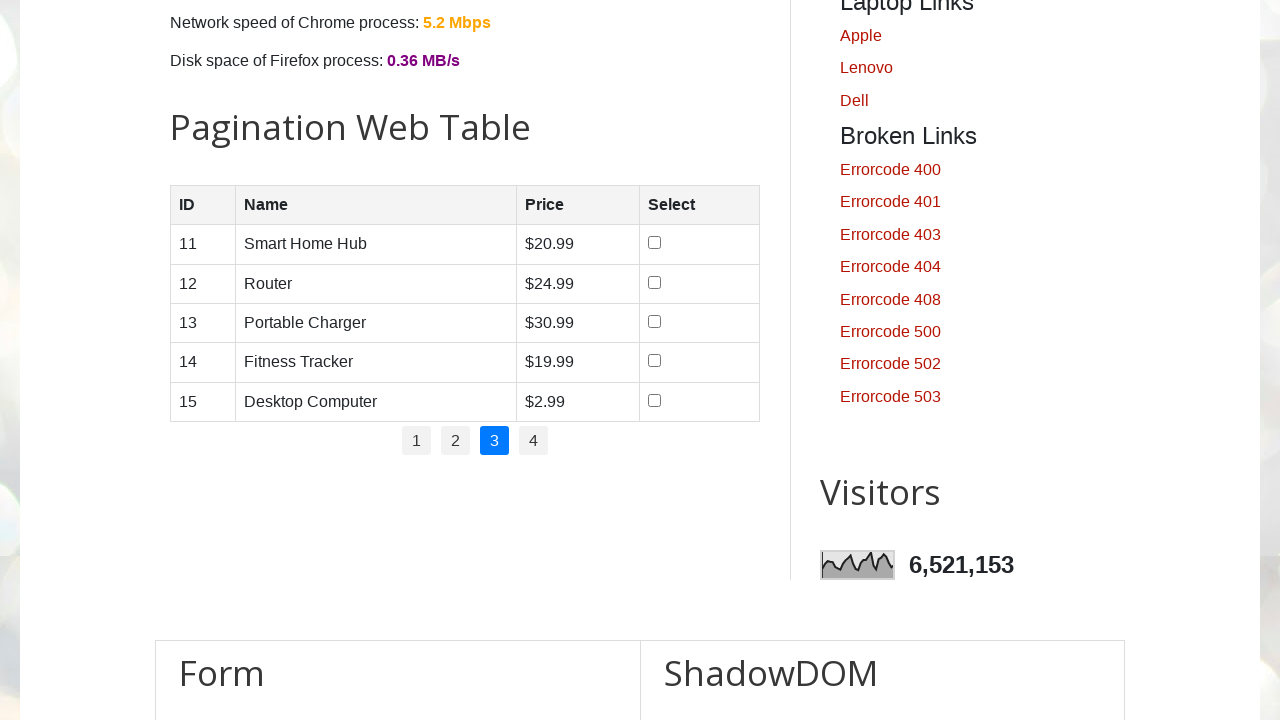

Clicked pagination page 4 at (534, 441) on .pagination li a >> nth=3
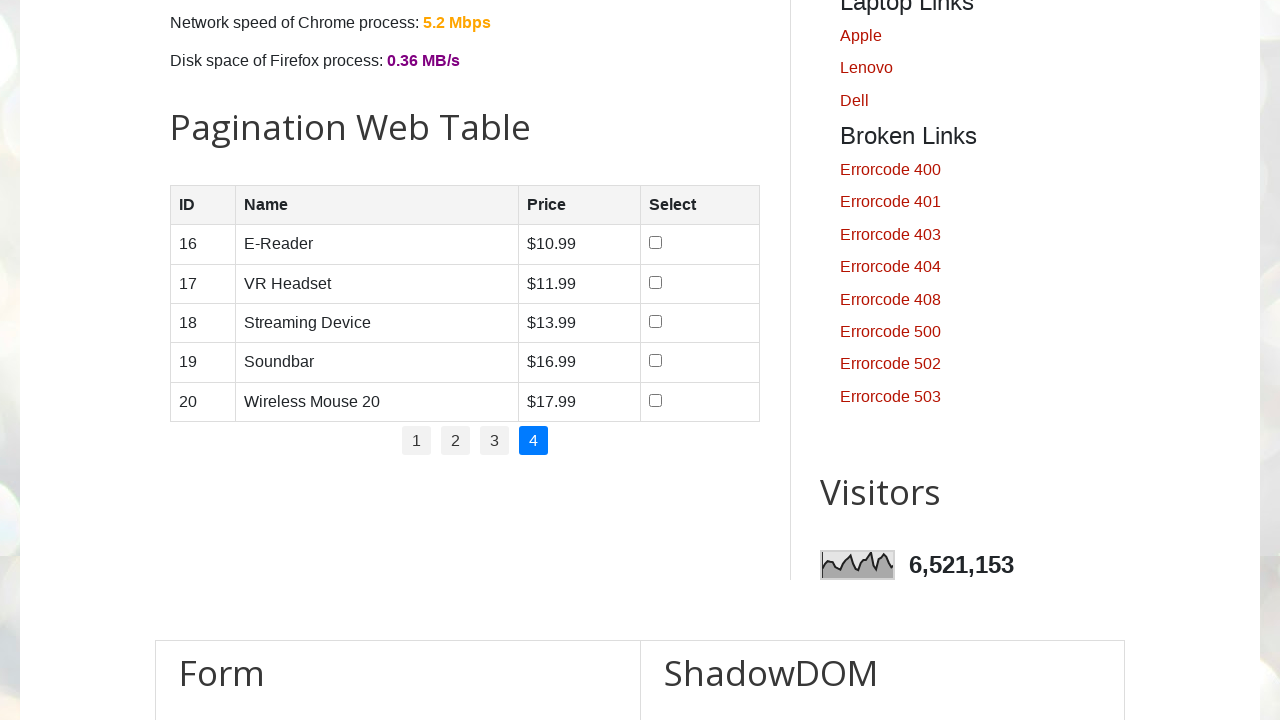

Table content loaded for page 4
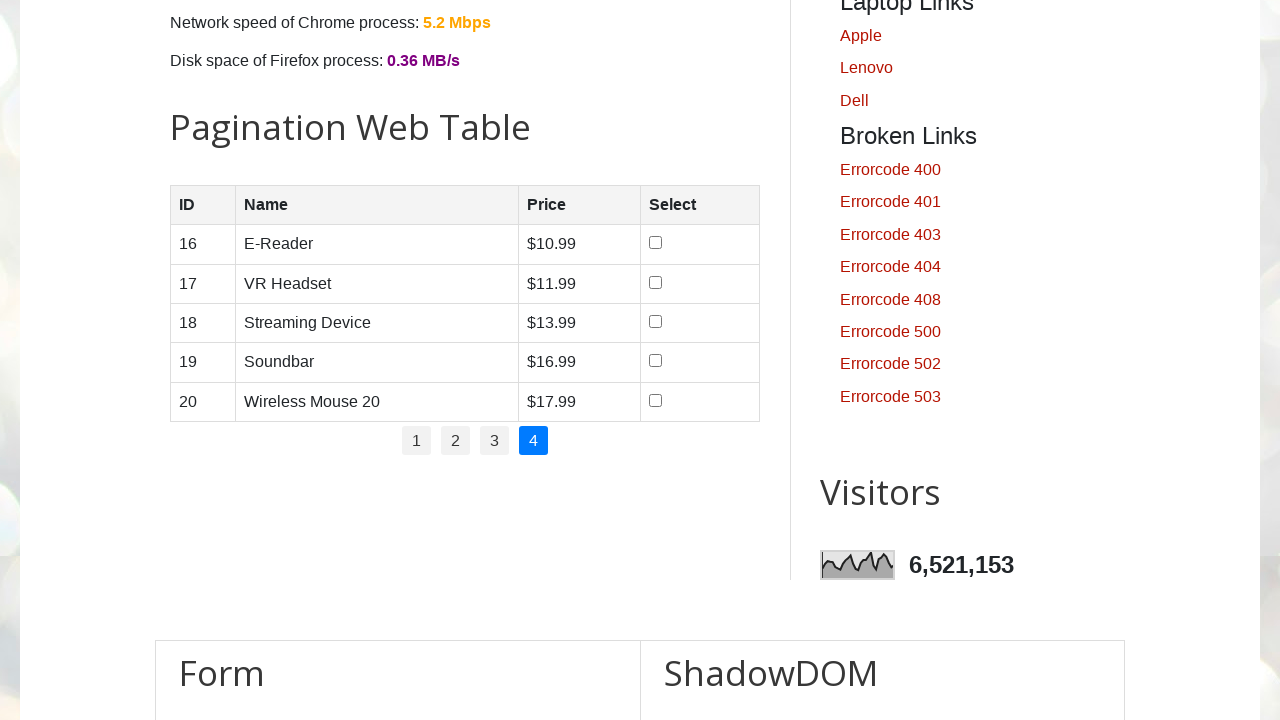

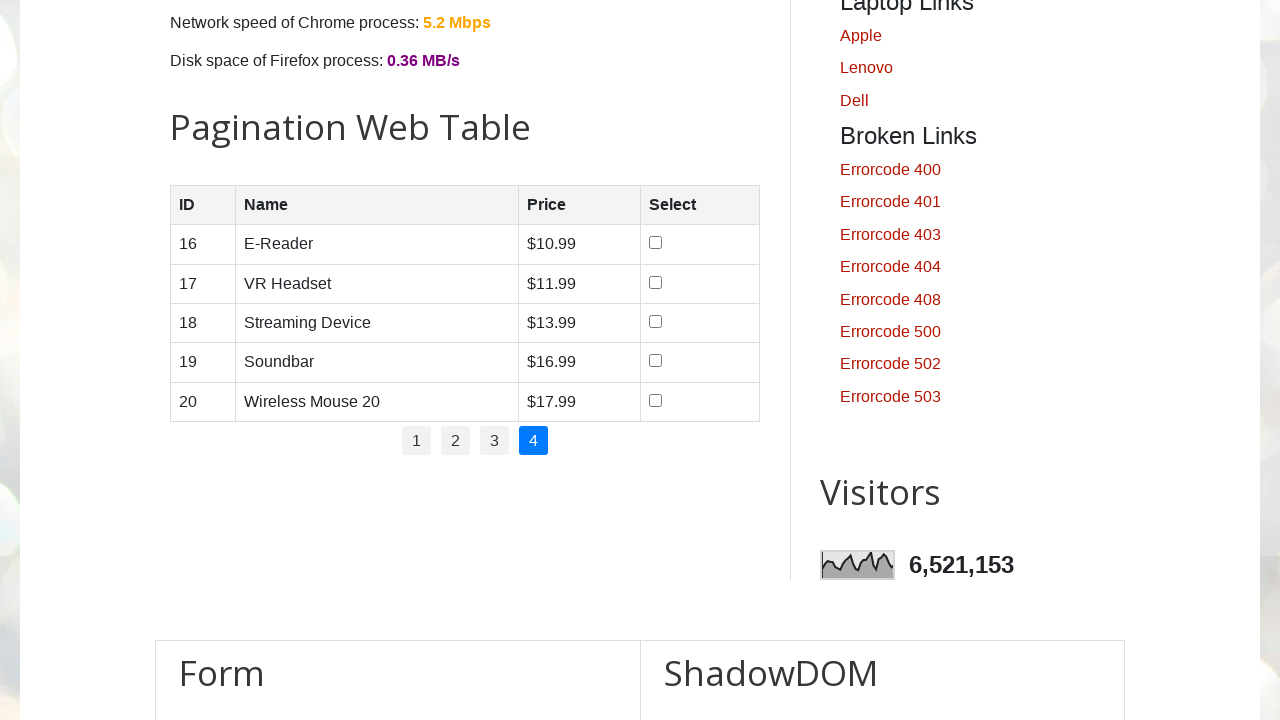